Navigates to a page, clicks on a link with specific text (calculated from a mathematical expression), then fills out a form with personal information and submits it

Starting URL: http://suninjuly.github.io/find_link_text

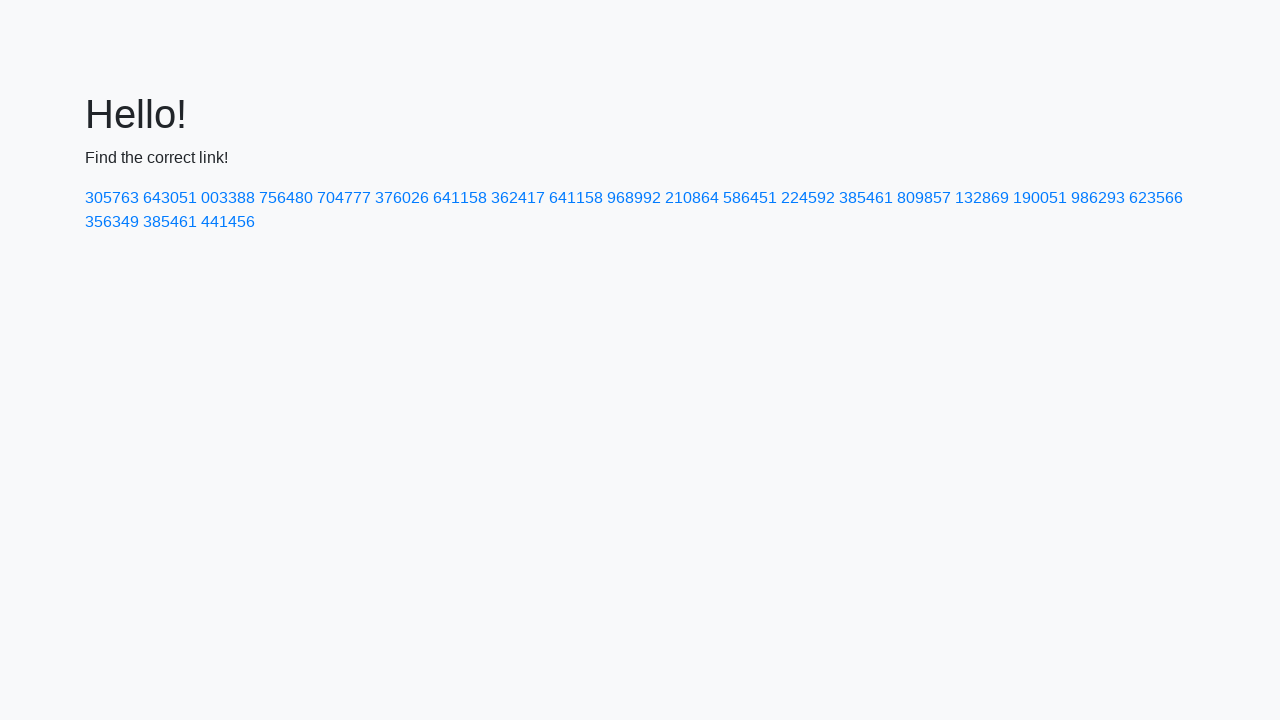

Clicked on link with calculated text '224592' at (808, 198) on text=224592
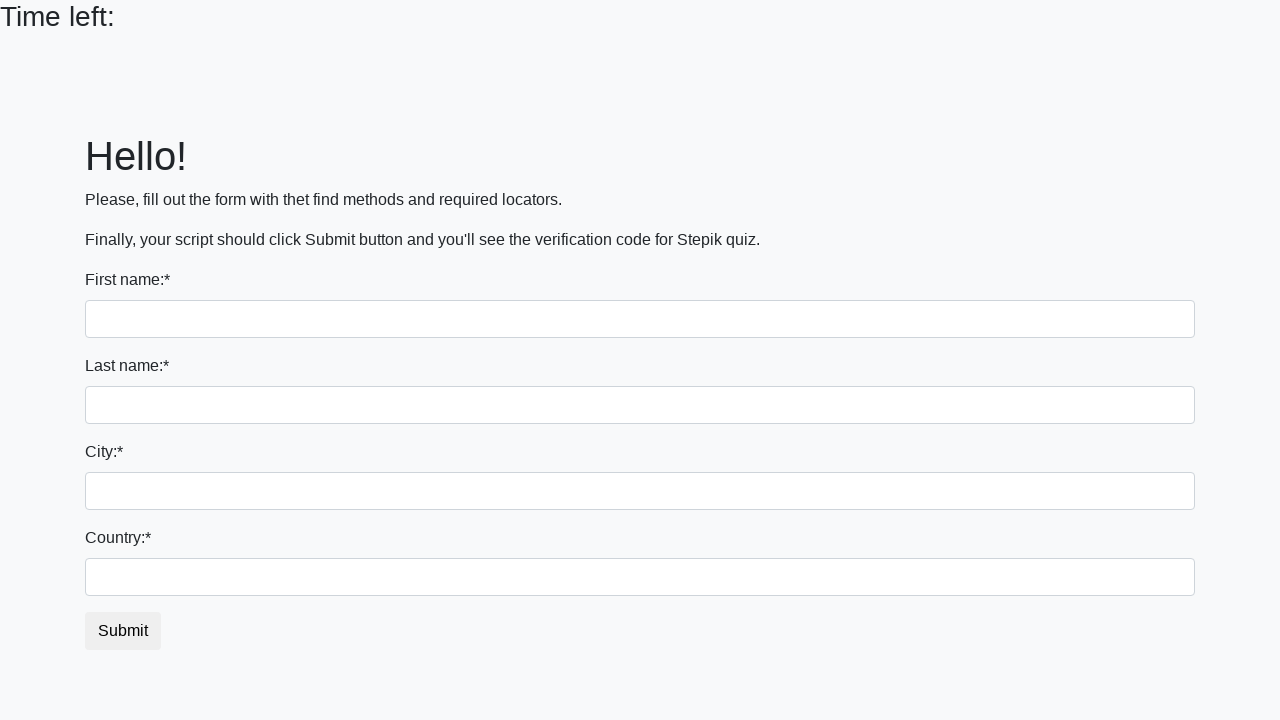

Filled first name field with 'Ivan' on input:first-of-type
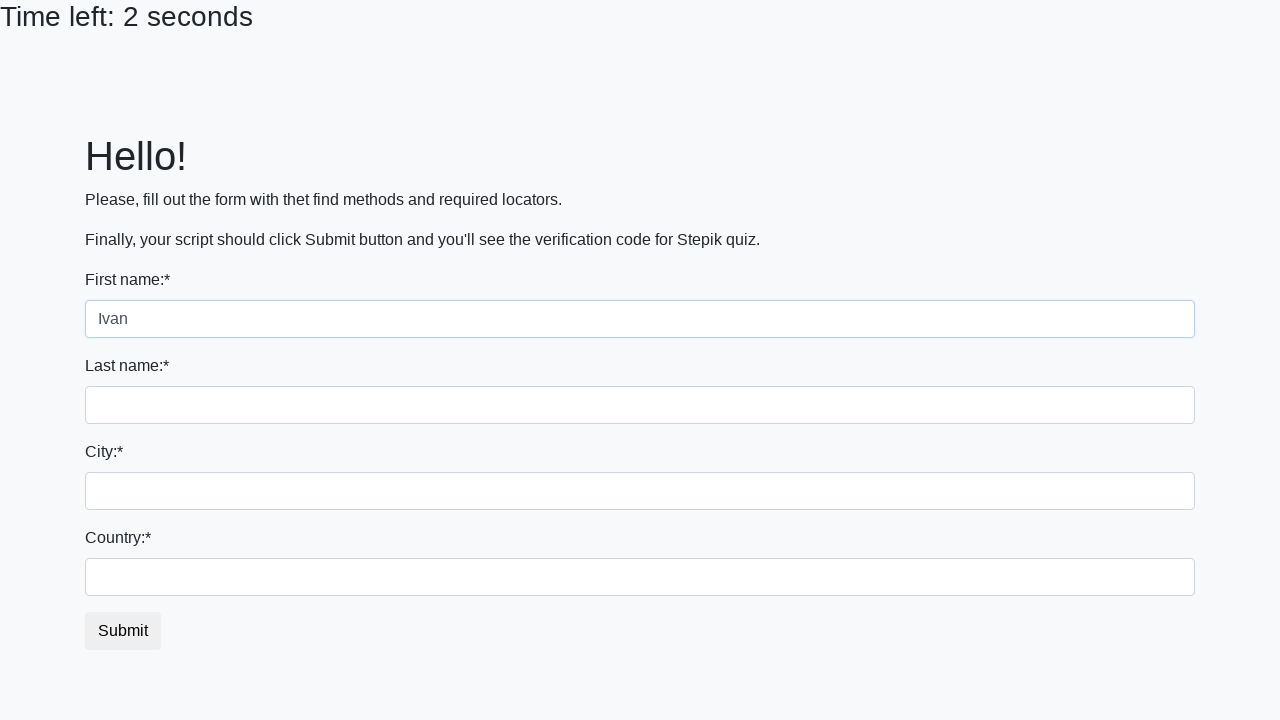

Filled last name field with 'Ivanov' on input[name='last_name']
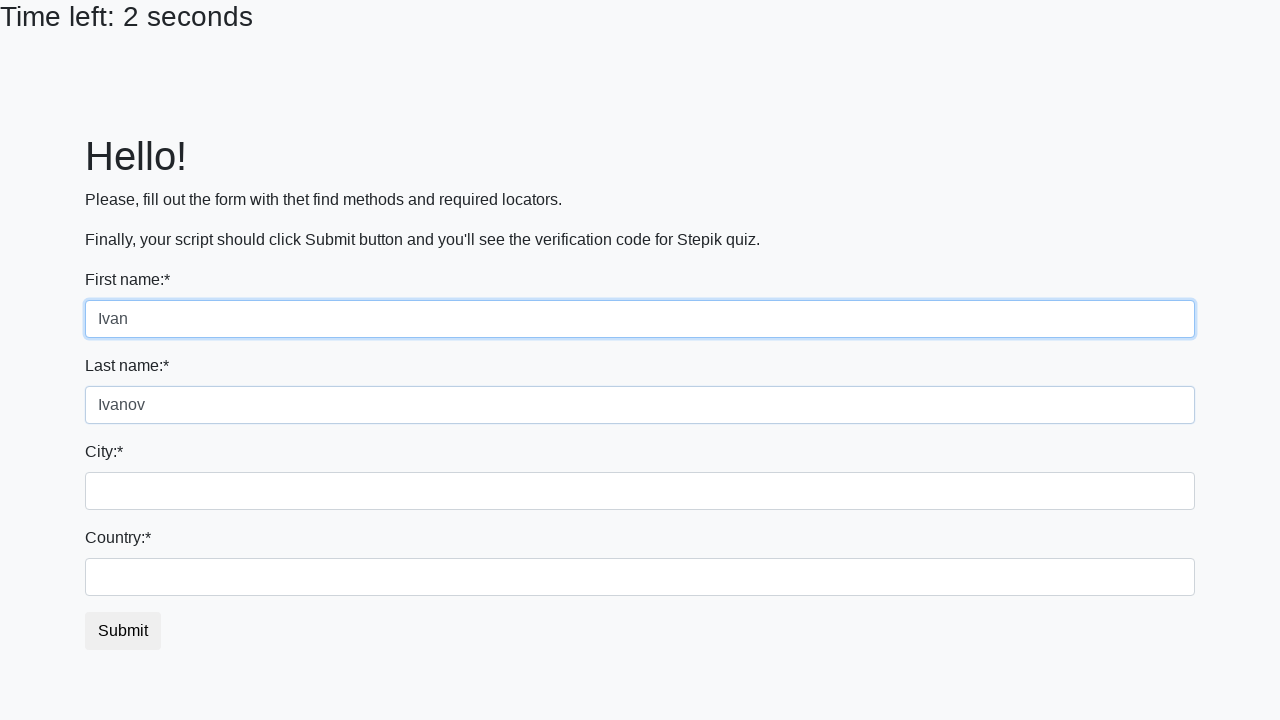

Filled city field with 'Irkutsk' on .city
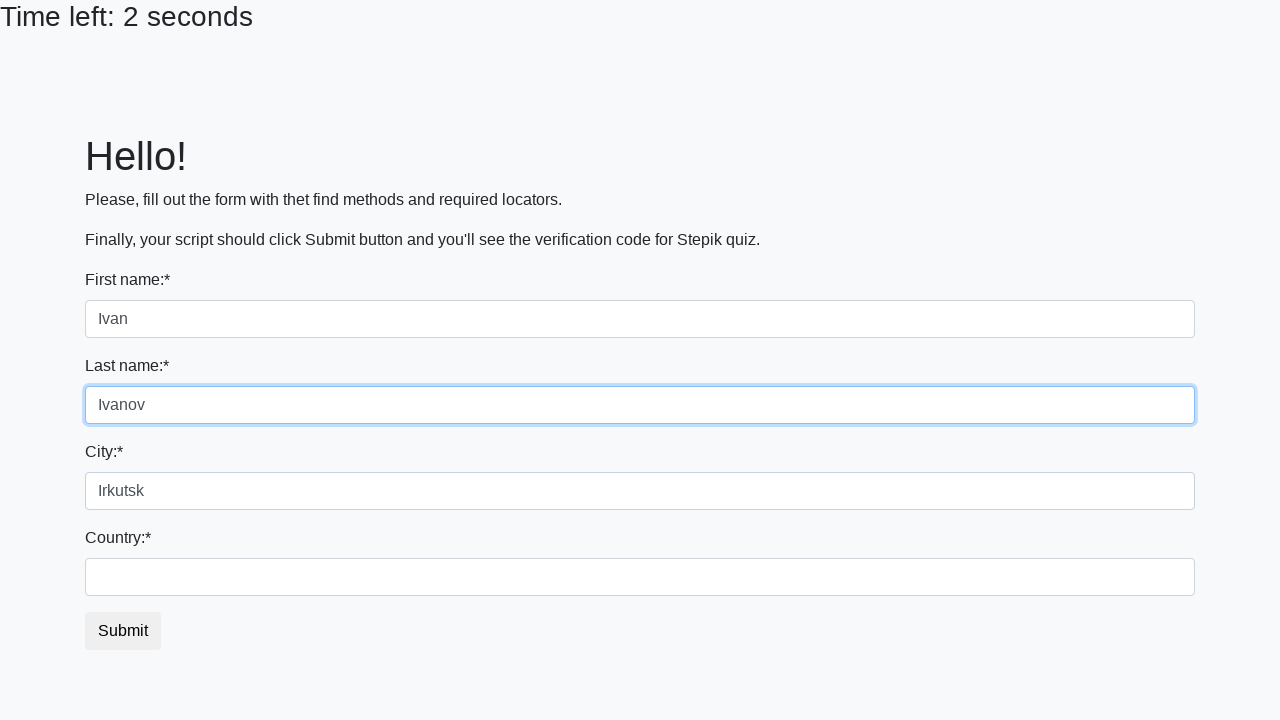

Filled country field with 'Russia' on #country
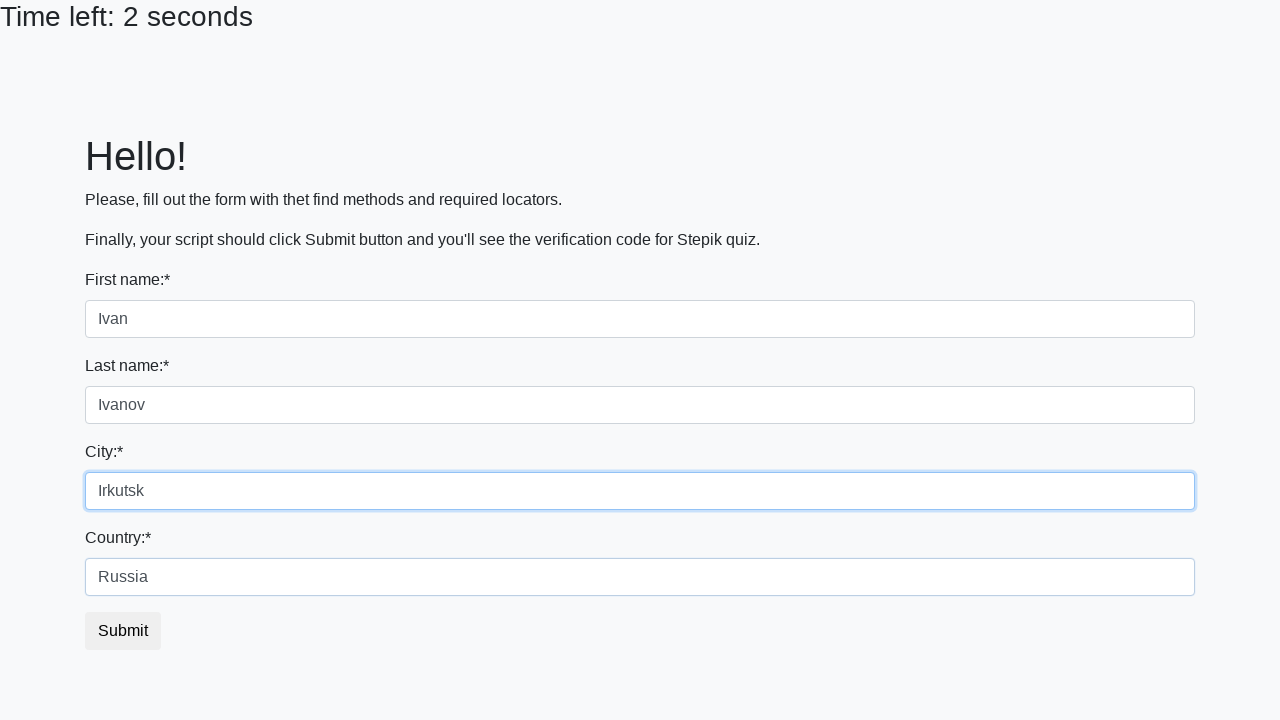

Submitted the form at (123, 631) on .btn-default
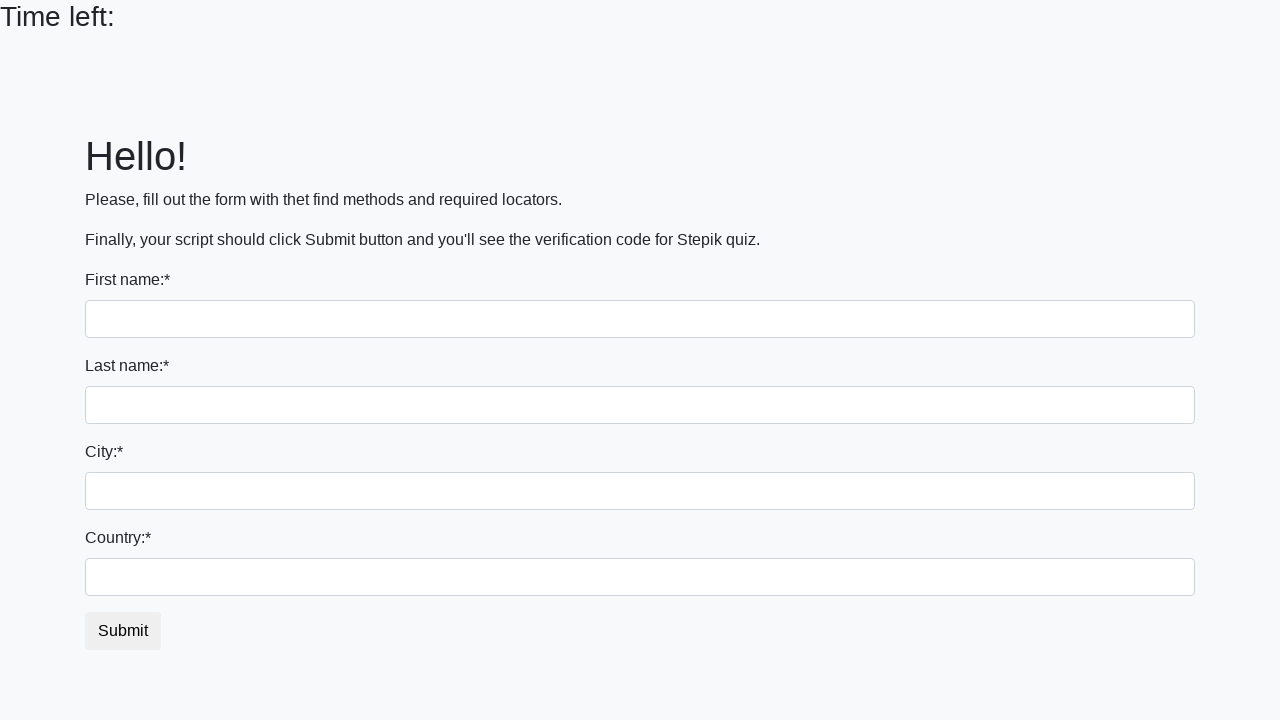

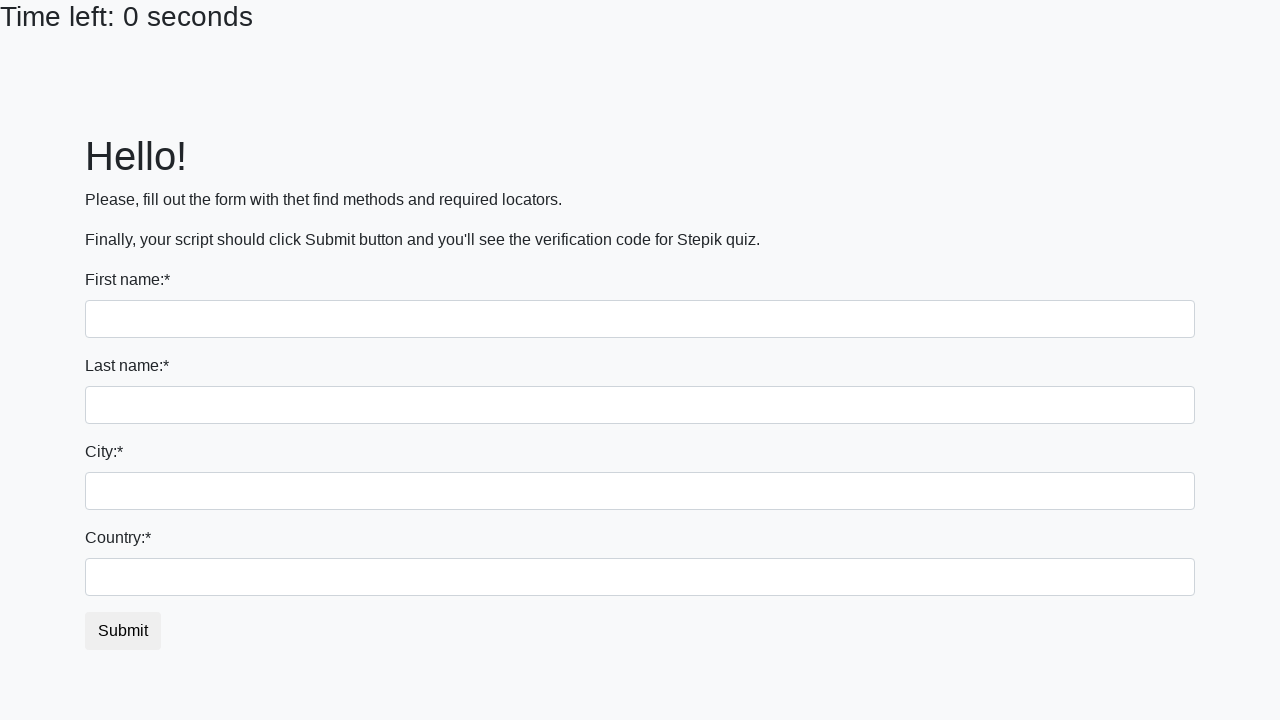